Navigates to Microsoft Australia page and verifies the URL contains the expected locale

Starting URL: https://www.microsoft.com/en-au/

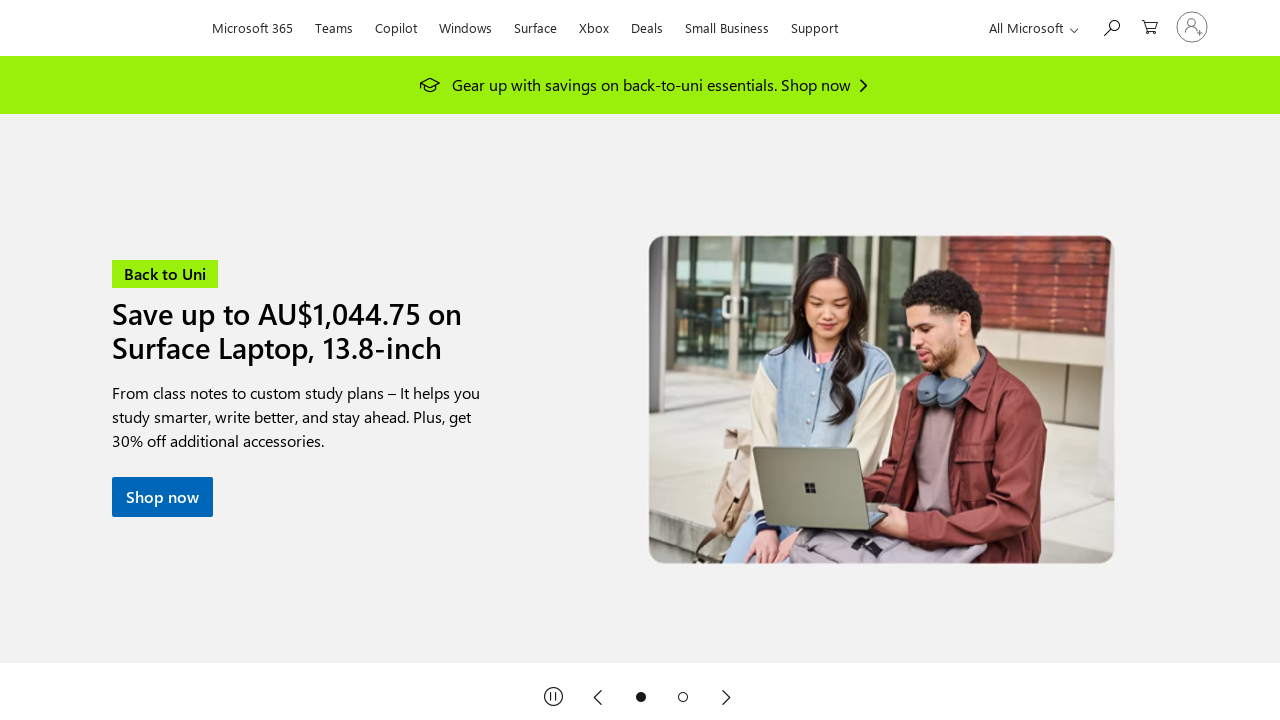

Waited for page to reach domcontentloaded state
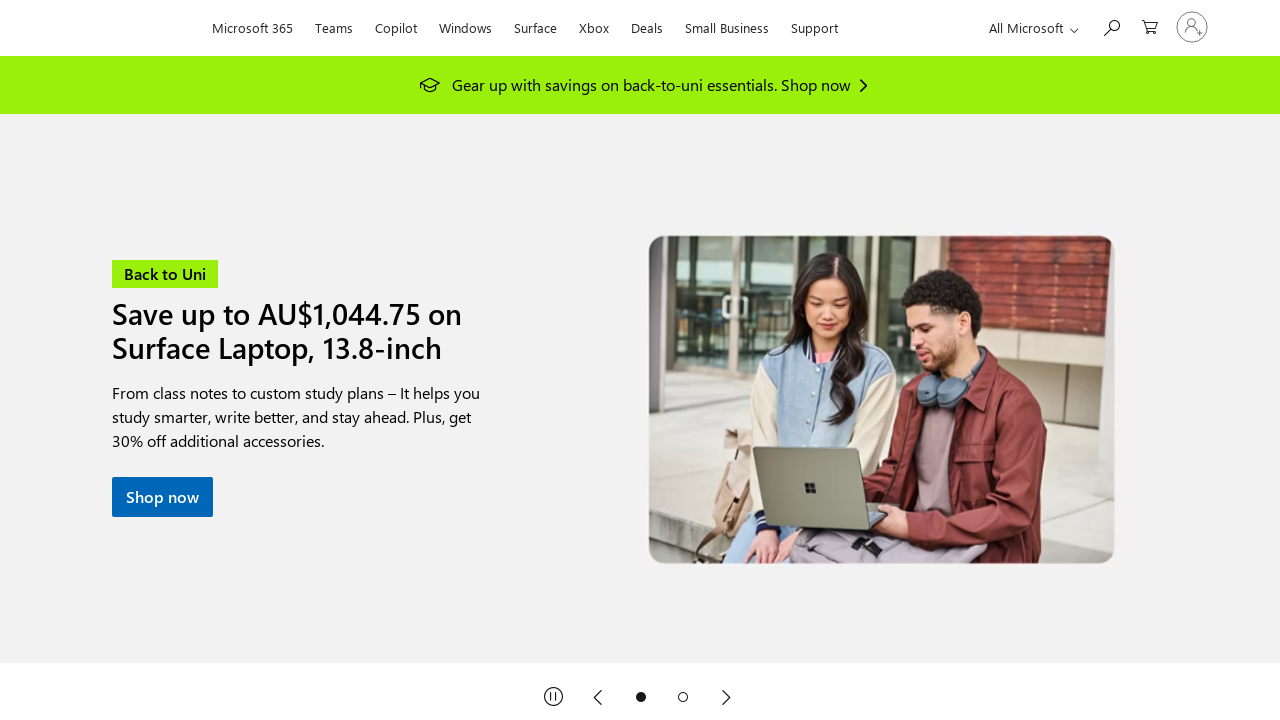

Verified URL contains 'en-au' locale for Microsoft Australia page
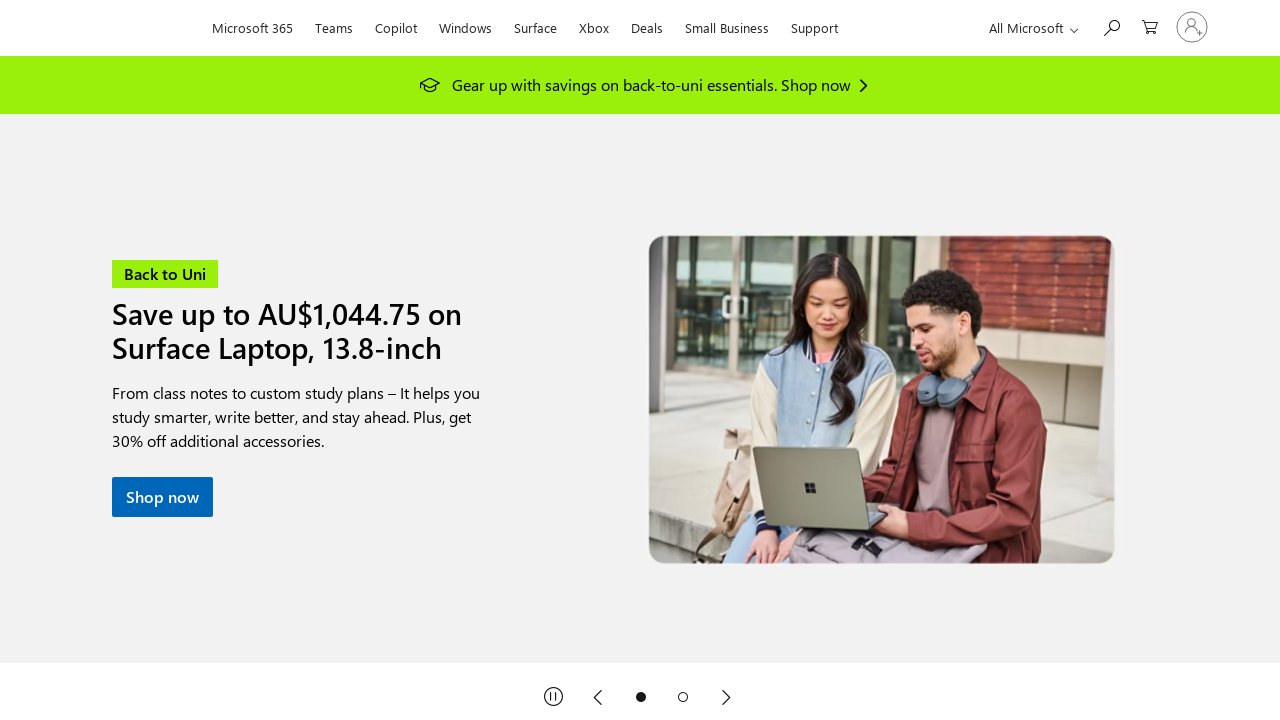

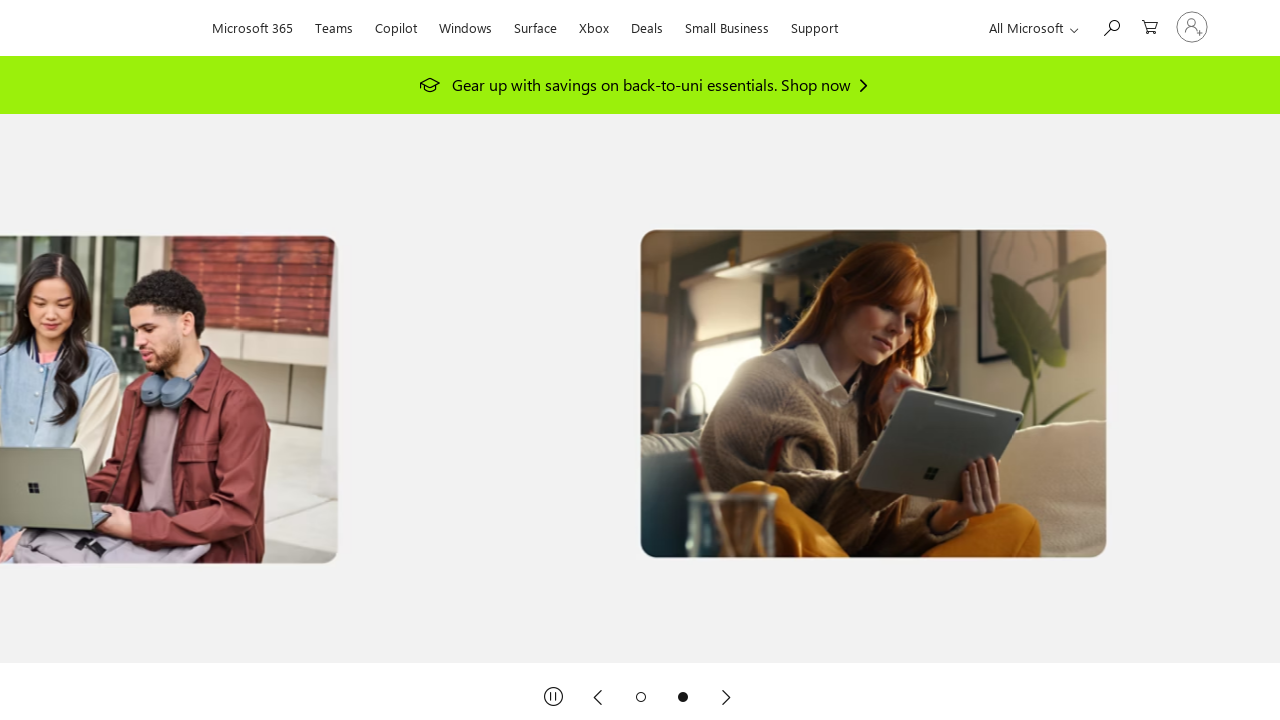